Tests dynamic dropdown menu navigation by clicking through nested menu items to reach the PDF option

Starting URL: https://the-internet.herokuapp.com/jqueryui/menu

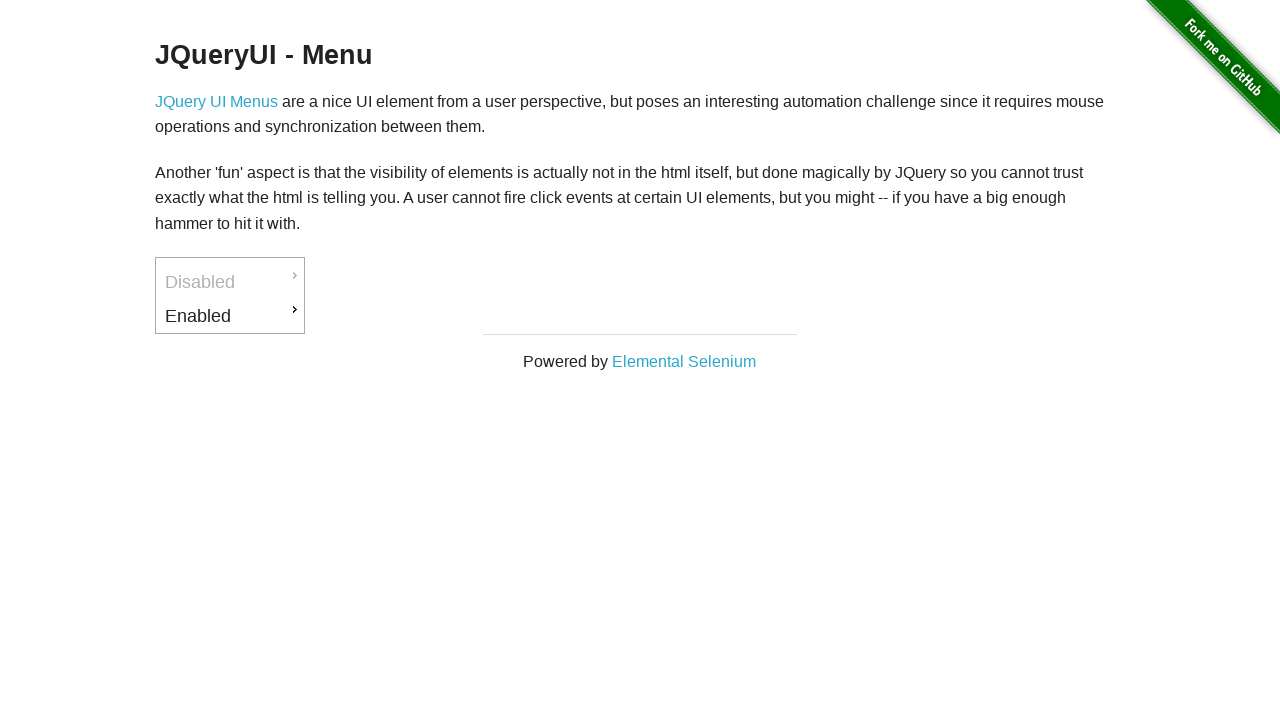

Clicked on Enabled menu item at (230, 316) on #ui-id-3
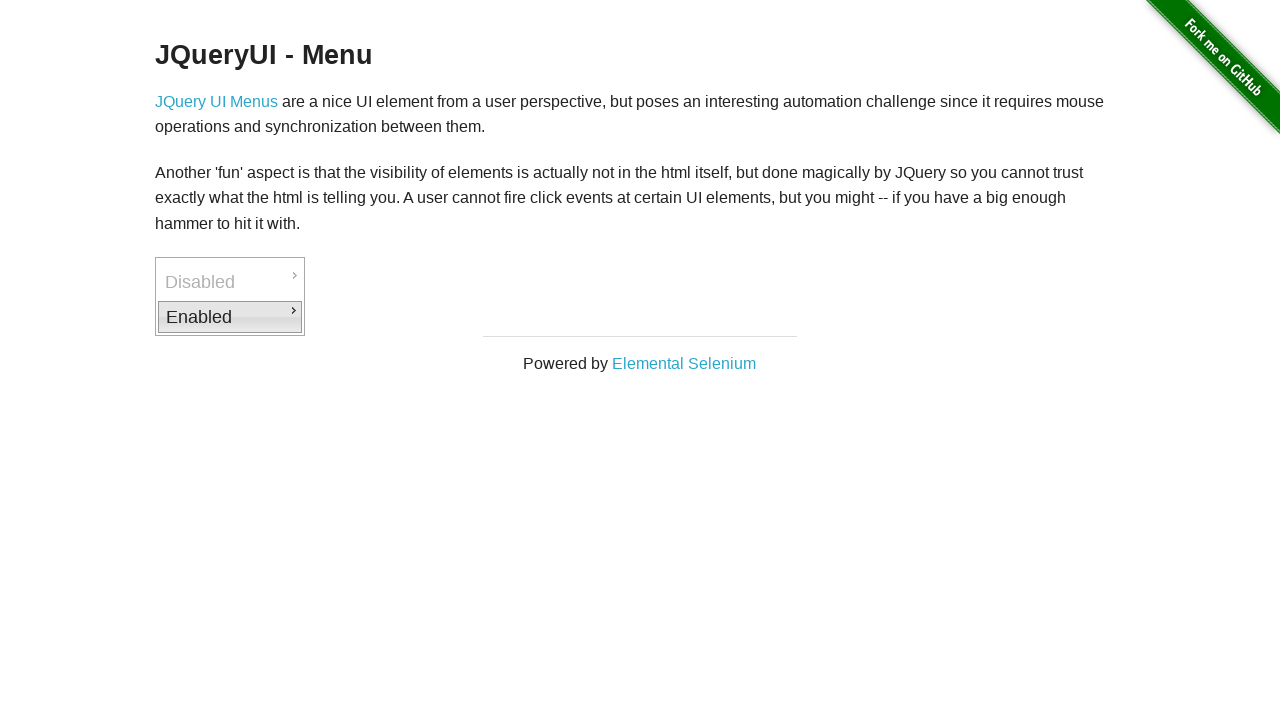

Clicked on Downloads submenu at (376, 319) on #ui-id-4
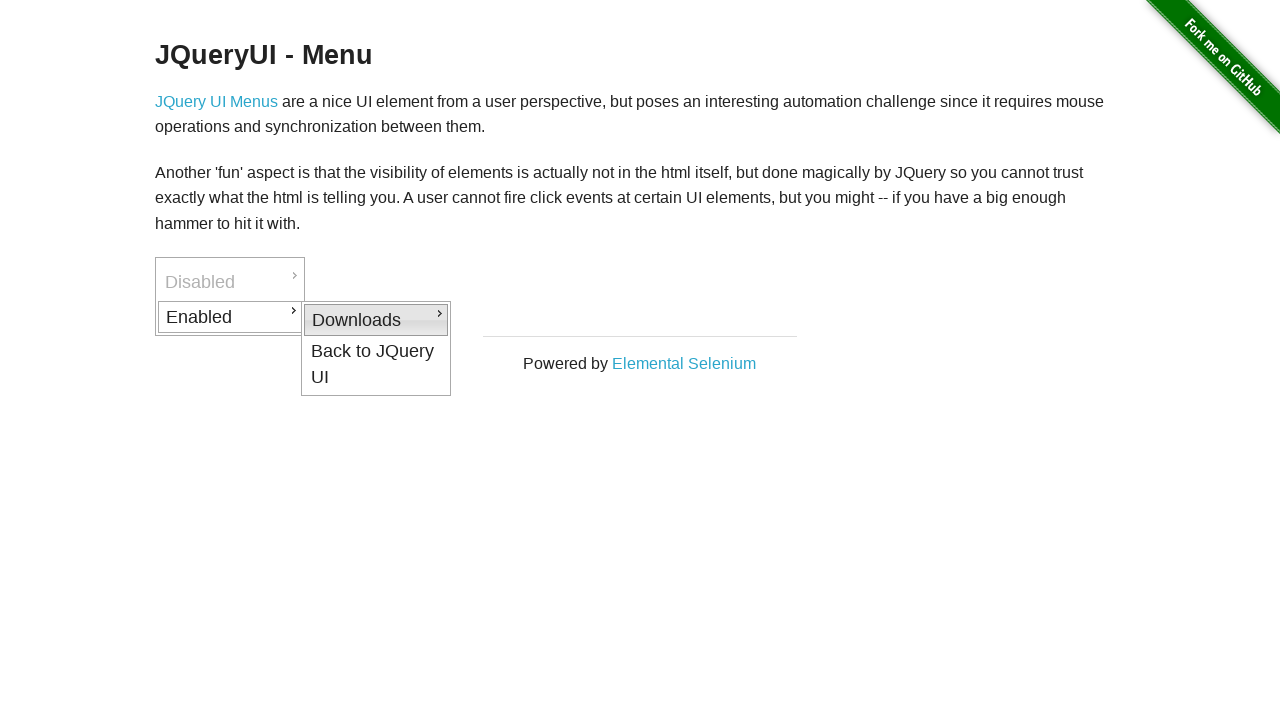

Clicked on PDF option at (522, 322) on #ui-id-5
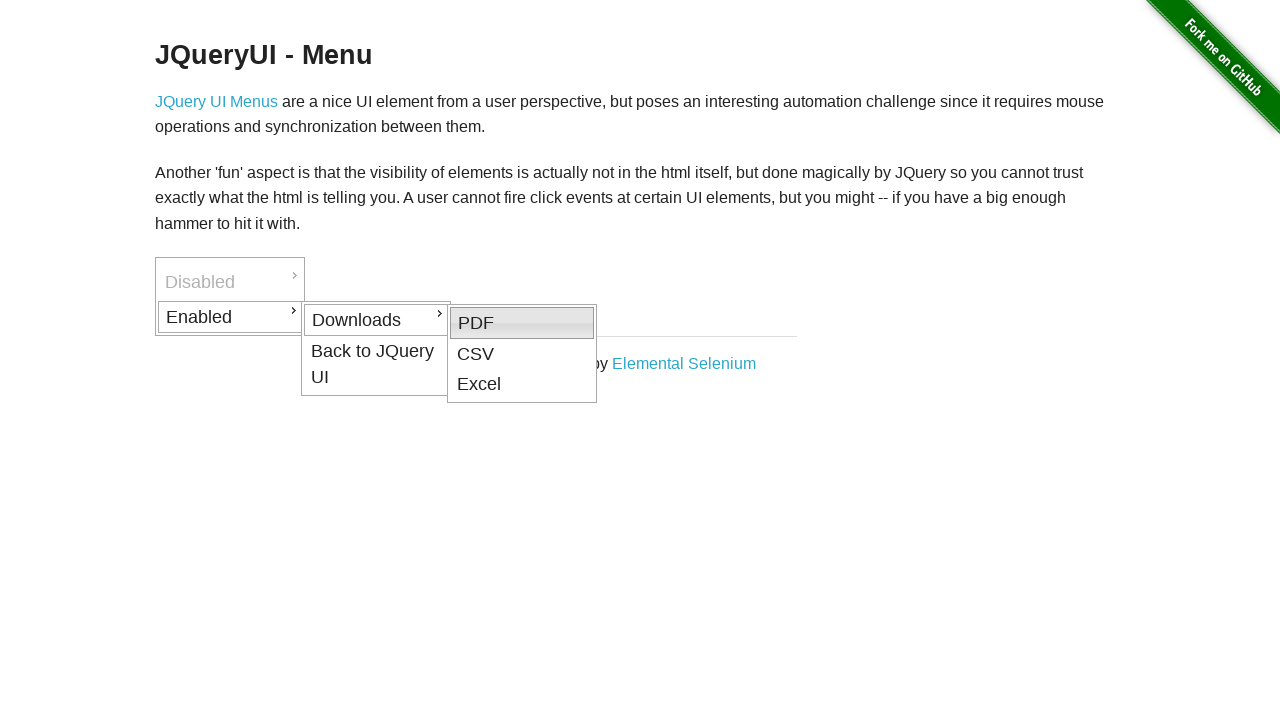

Verified PDF text is present in the dynamic dropdown menu
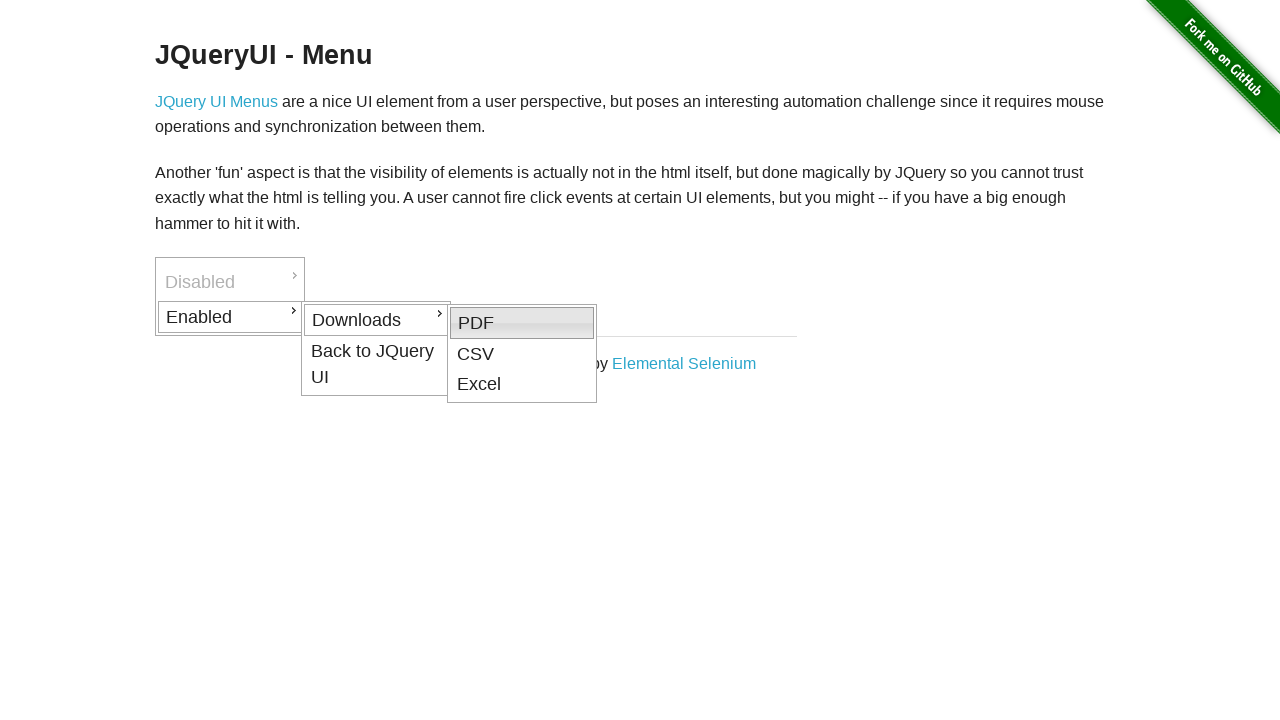

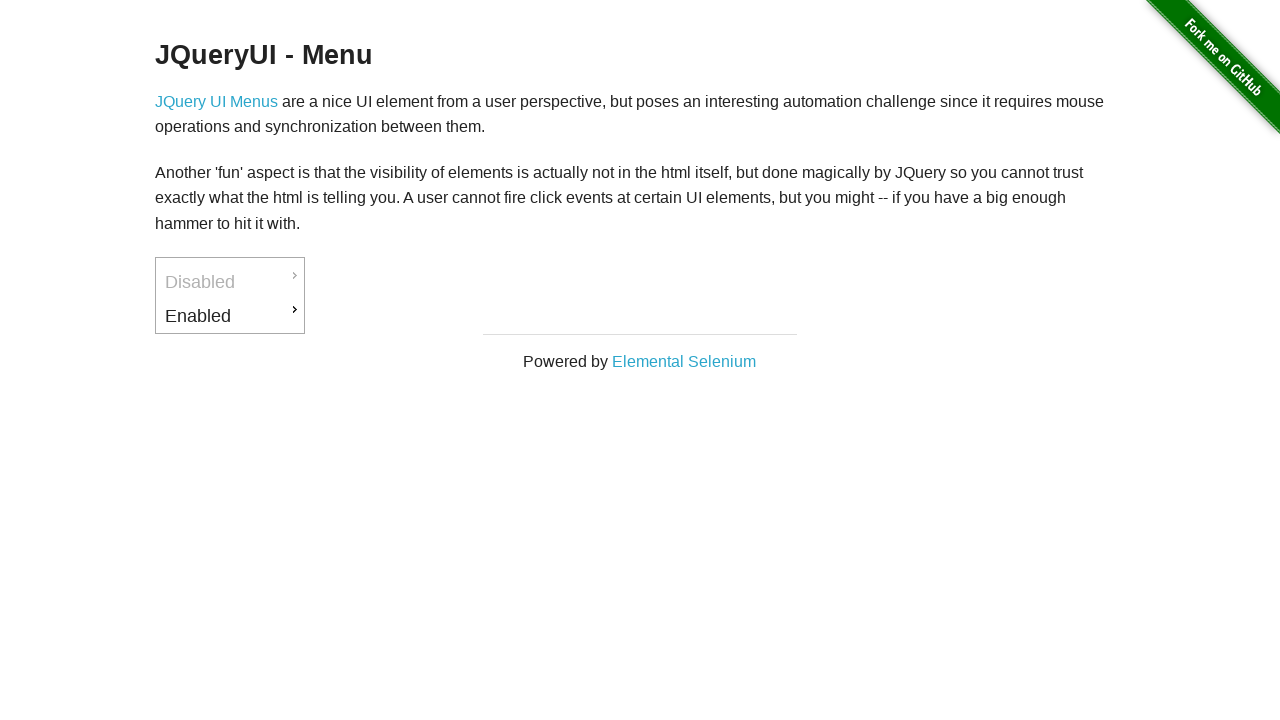